Tests responsive design on mobile viewport by setting a 375x667 viewport and checking that the page adapts appropriately.

Starting URL: https://airwave2.netlify.app

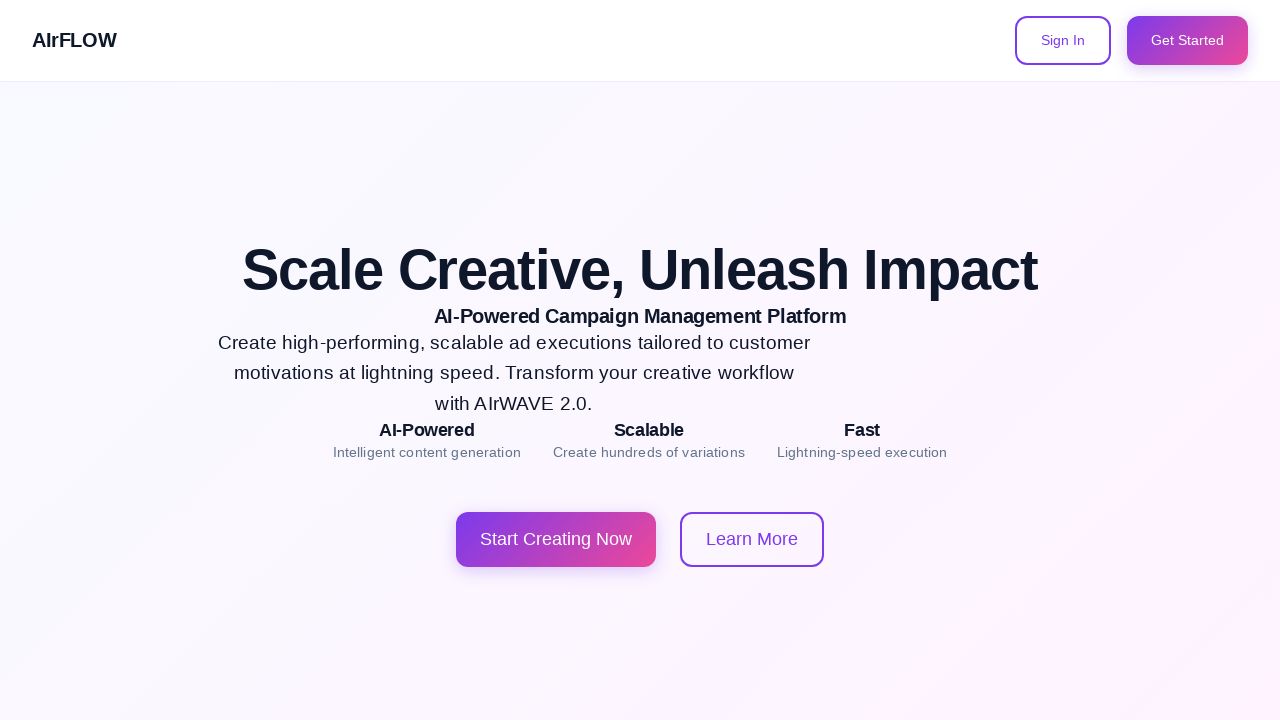

Set viewport to mobile size (375x667)
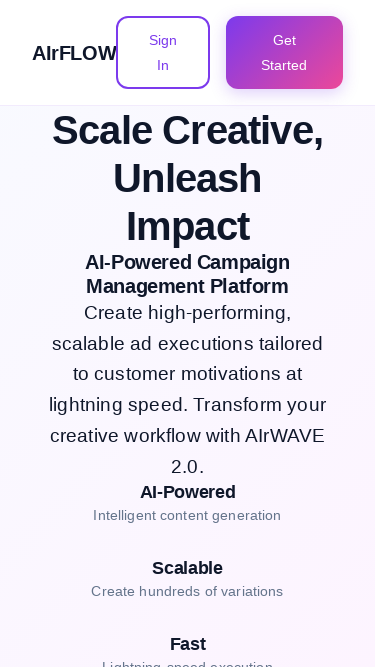

Reloaded page with mobile viewport
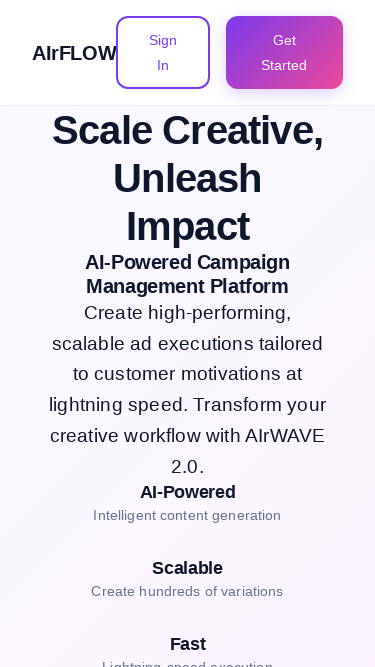

Page DOM content loaded
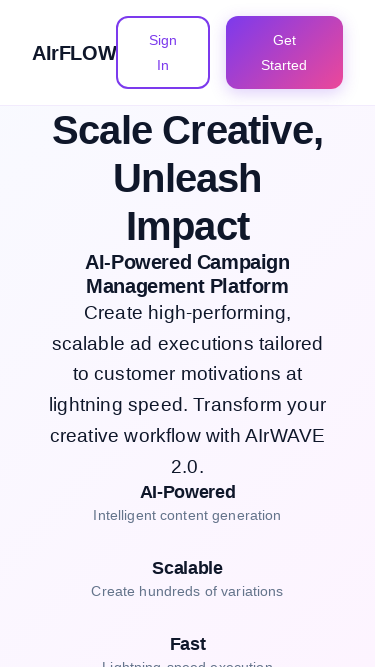

Evaluated body width: 375px
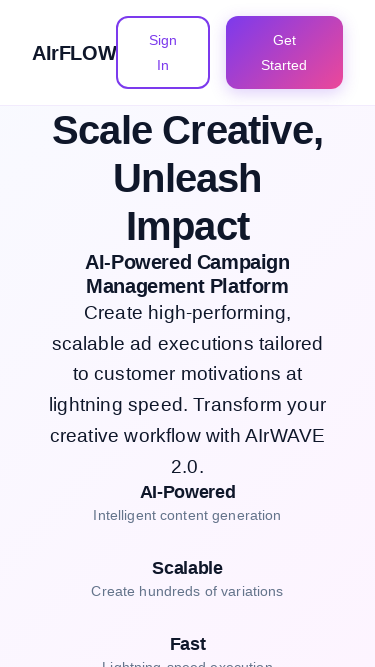

Verified body width is constrained to viewport (≤375px)
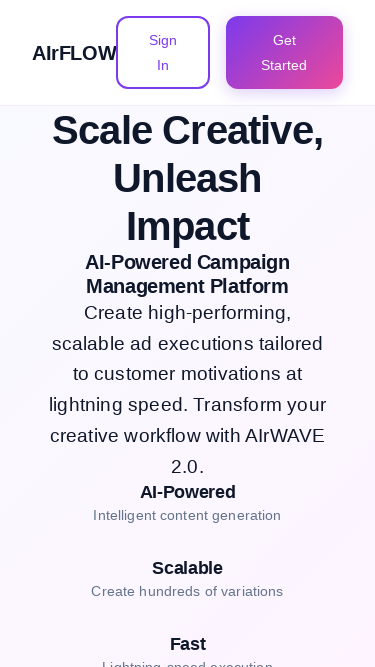

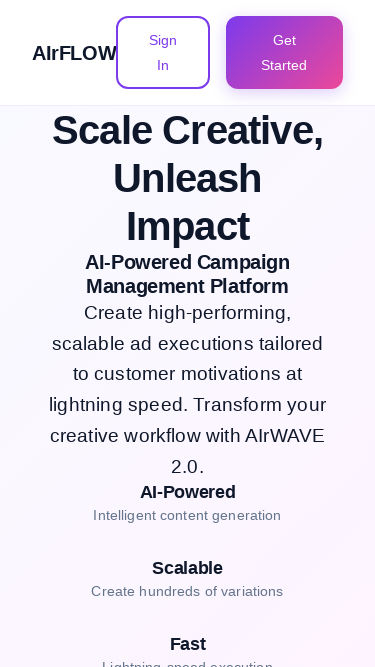